Tests dropdown selection functionality by navigating to a dropdown section and selecting values from three different dropdown menus using index, visible text, and XPath selection methods.

Starting URL: https://demoapps.qspiders.com/ui?scenario=1

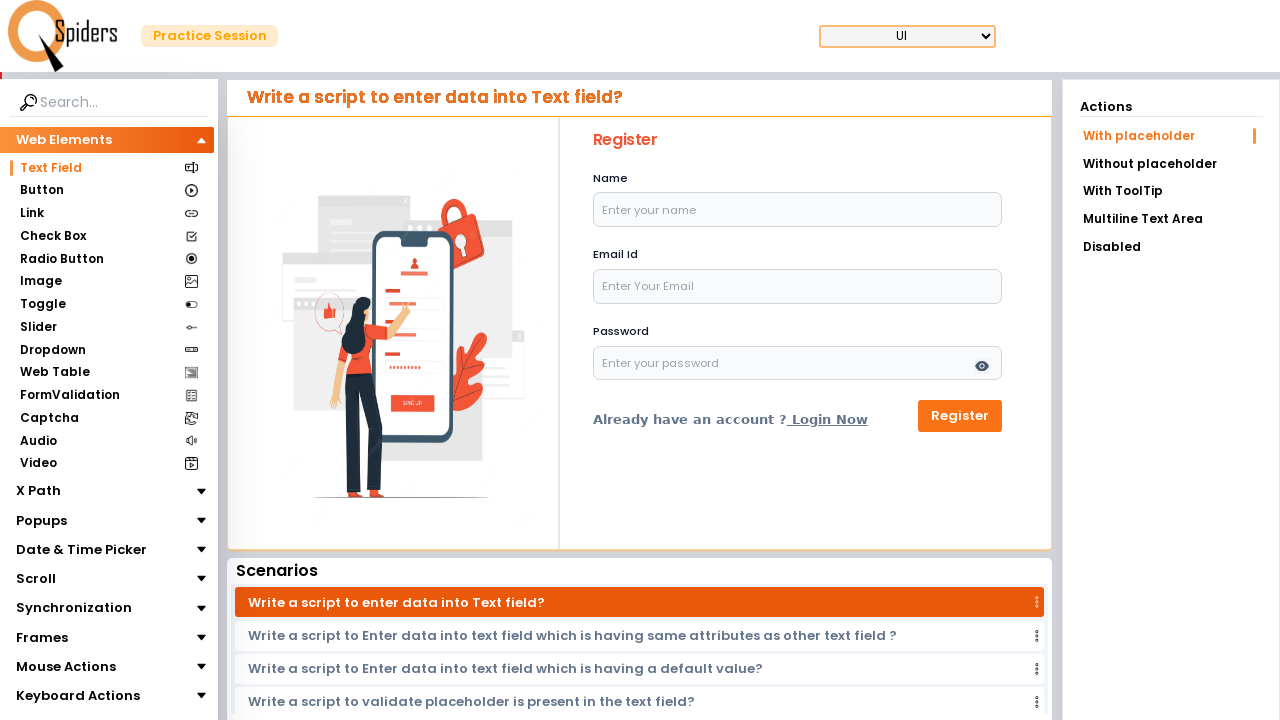

Clicked on the Dropdown section at (52, 350) on xpath=//section[text()='Dropdown']
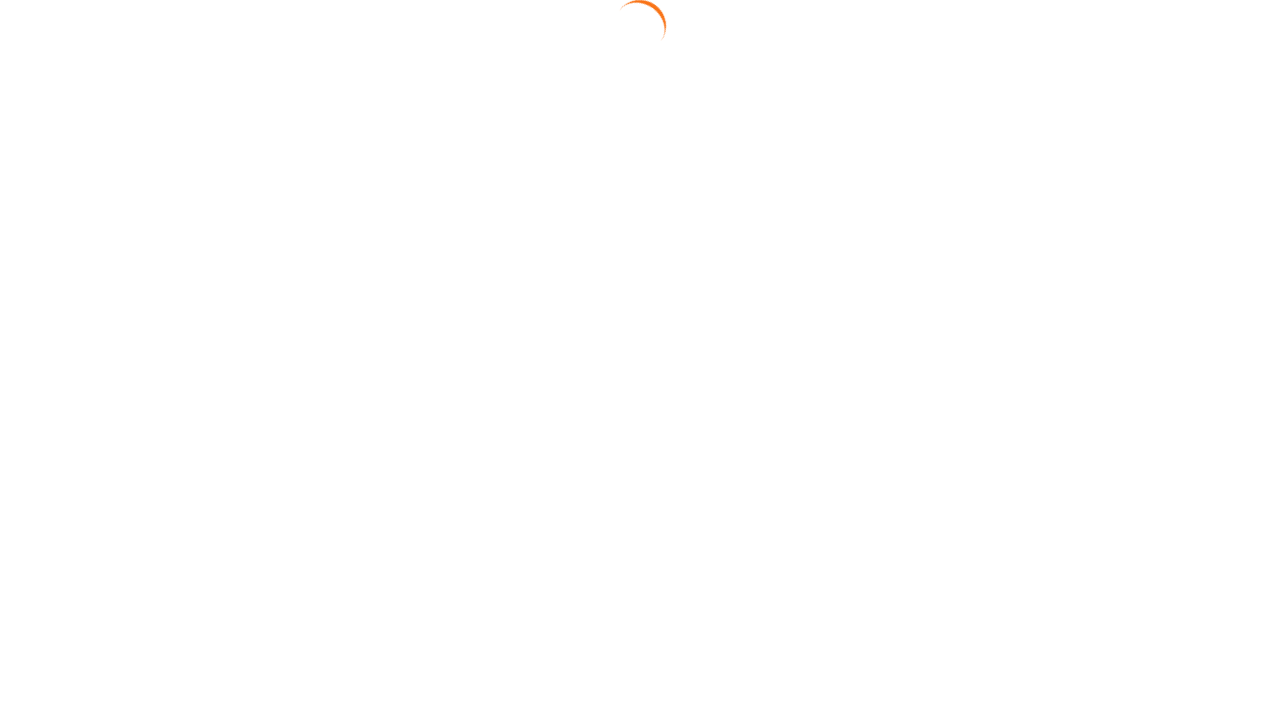

Waited for first dropdown to be visible
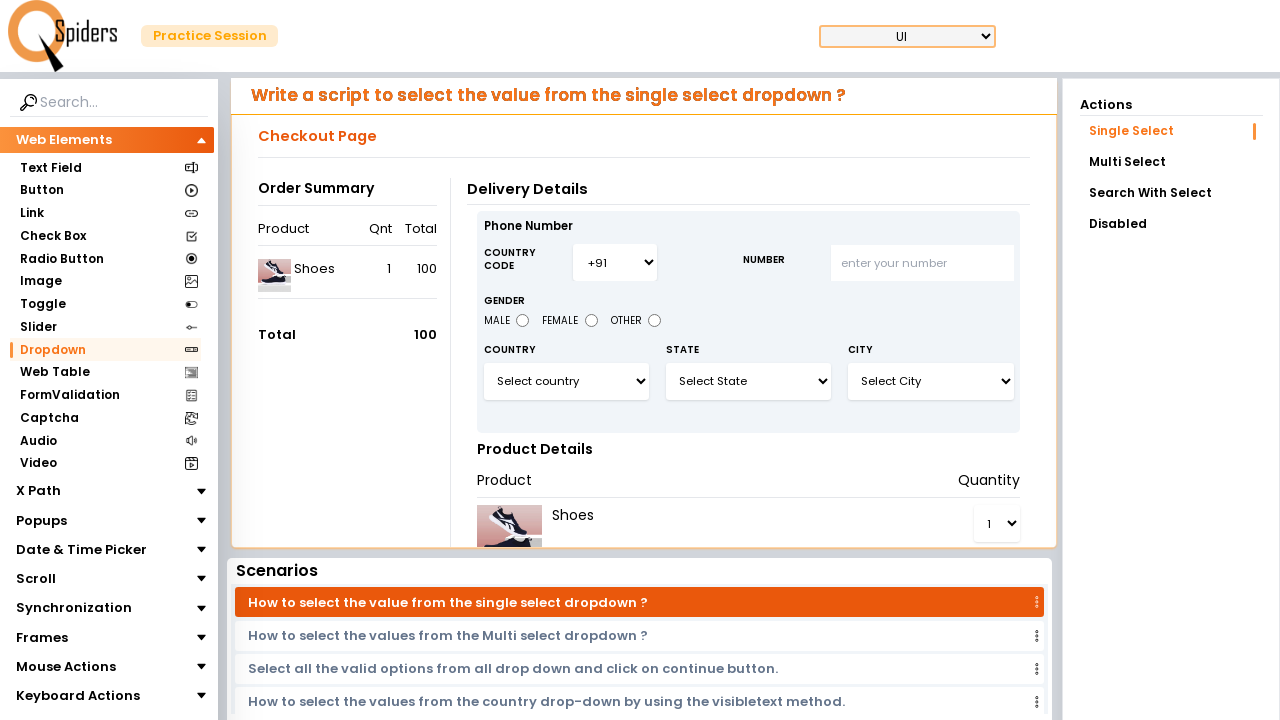

Selected 8th option (index 7) from first dropdown on #select3
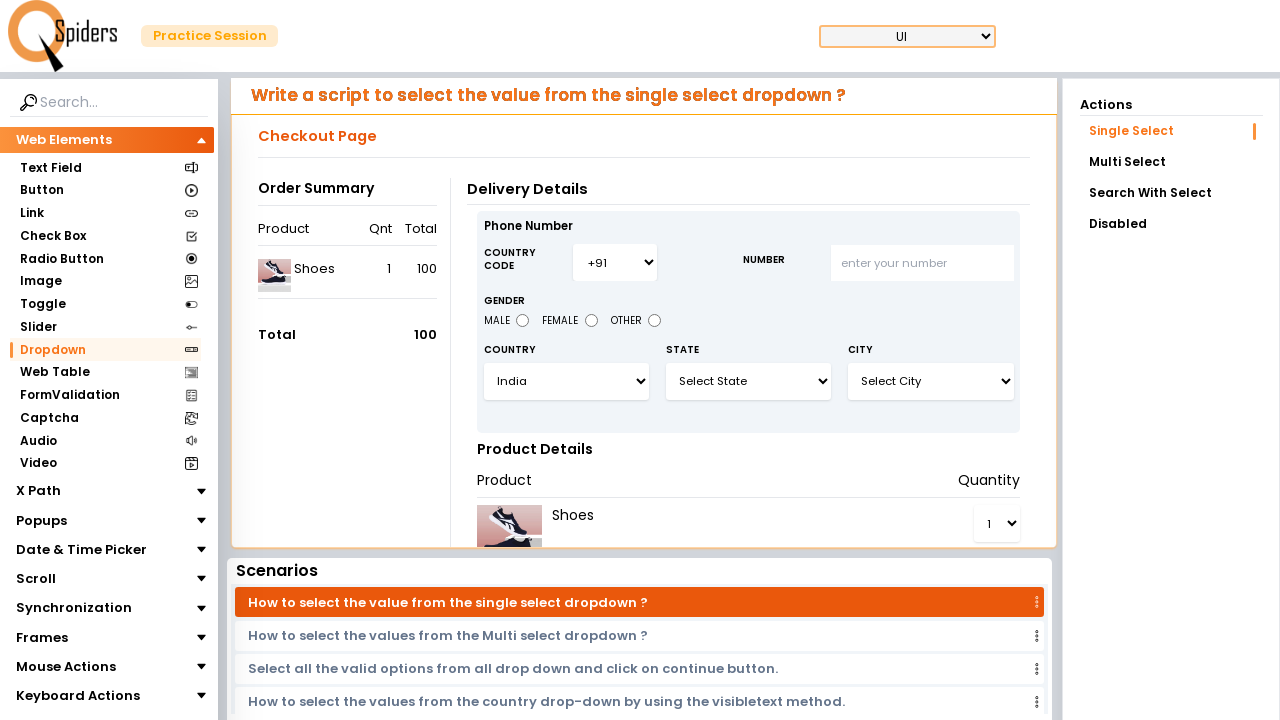

Selected 'Manipur' from second dropdown by visible text on #select5
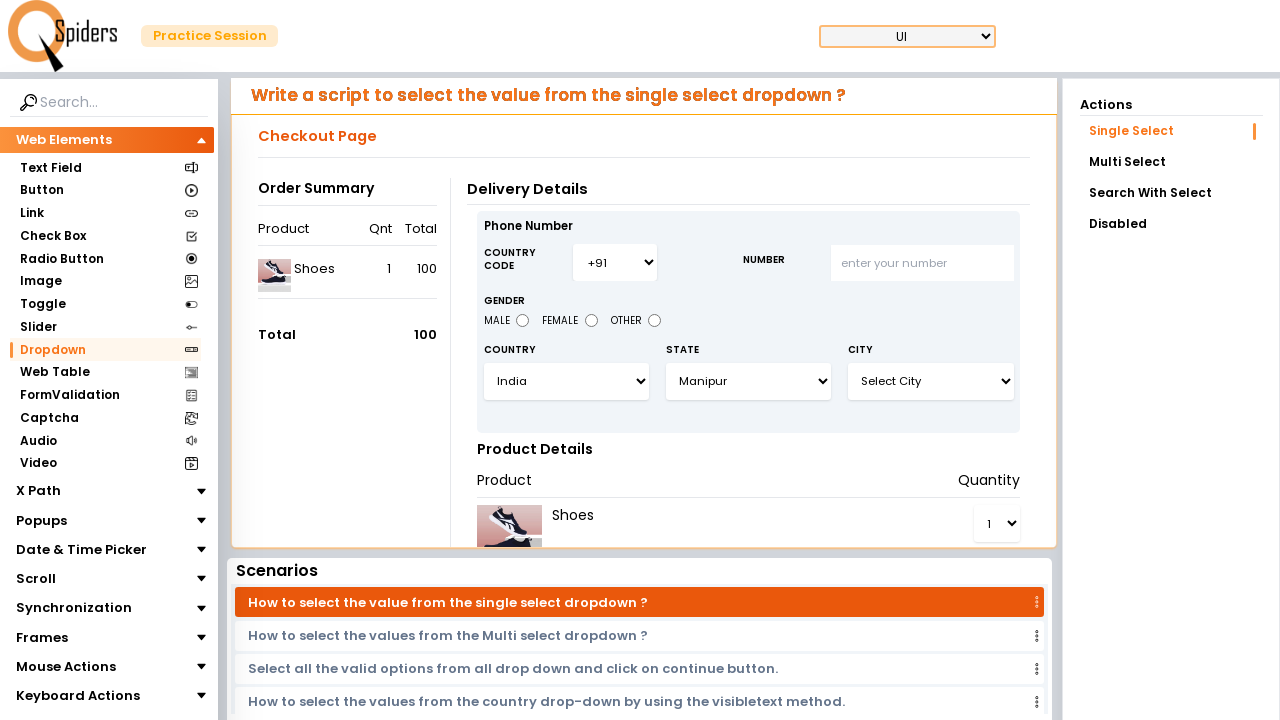

Selected 'Imphal West' from third dropdown by XPath on //label[@for='cities']/../select
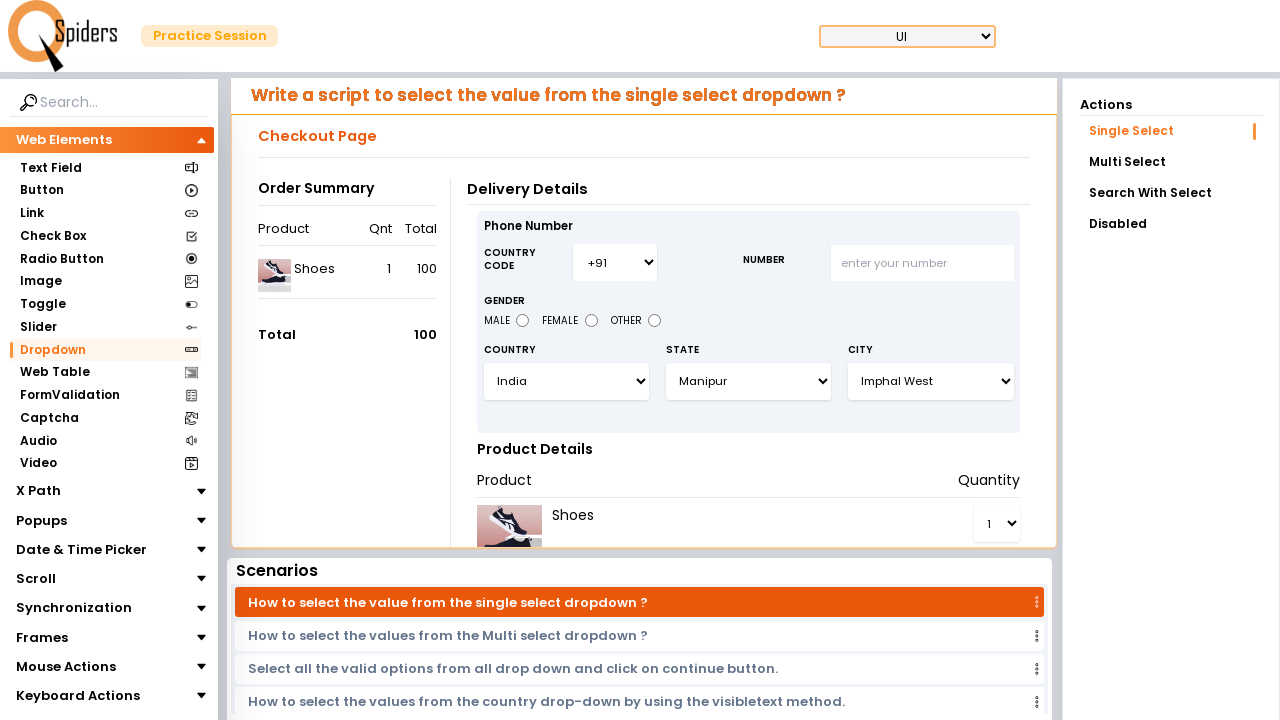

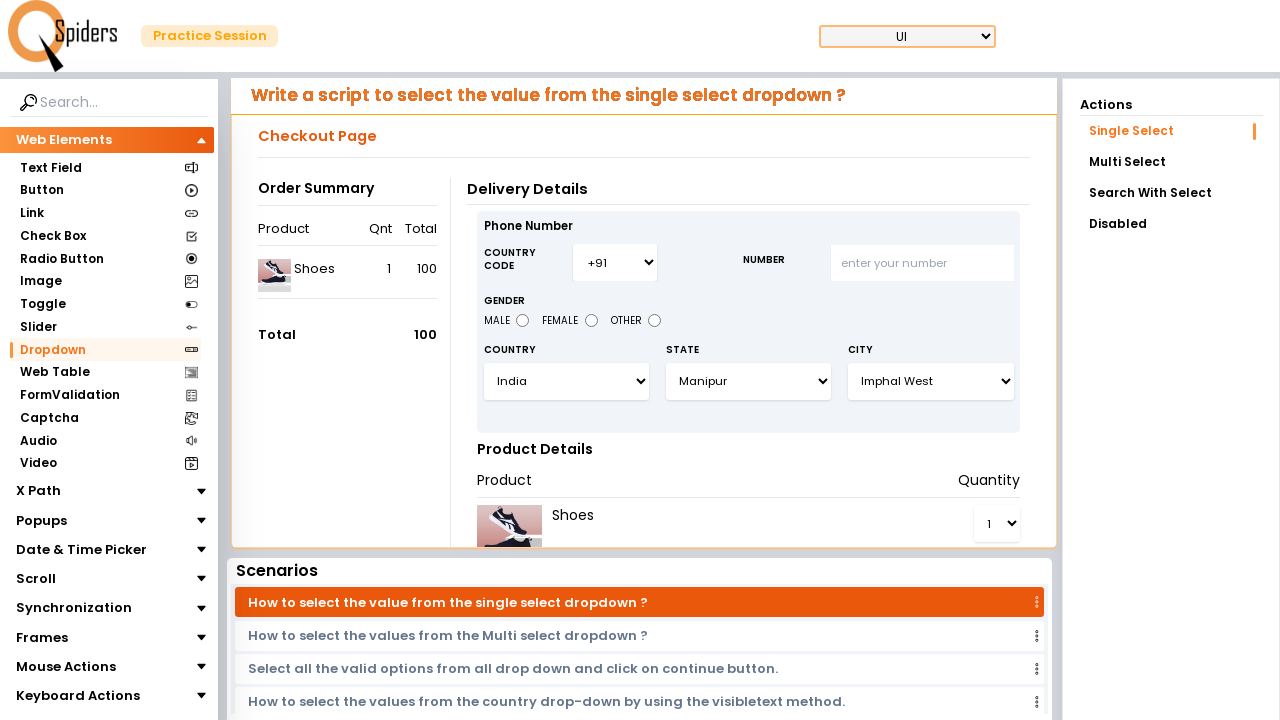